Tests radio button selection by clicking on the "Yes" radio button and verifying the selection

Starting URL: https://demoqa.com/elements

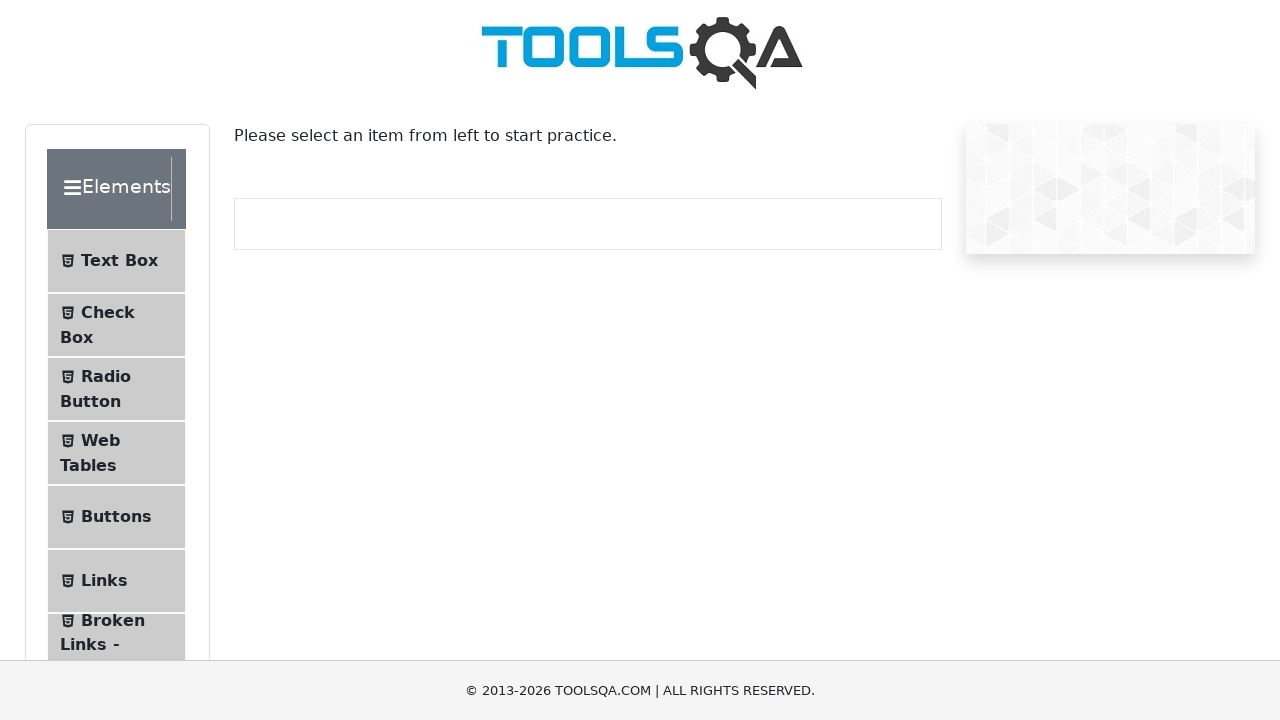

Clicked on Radio Button menu item at (116, 389) on #item-2
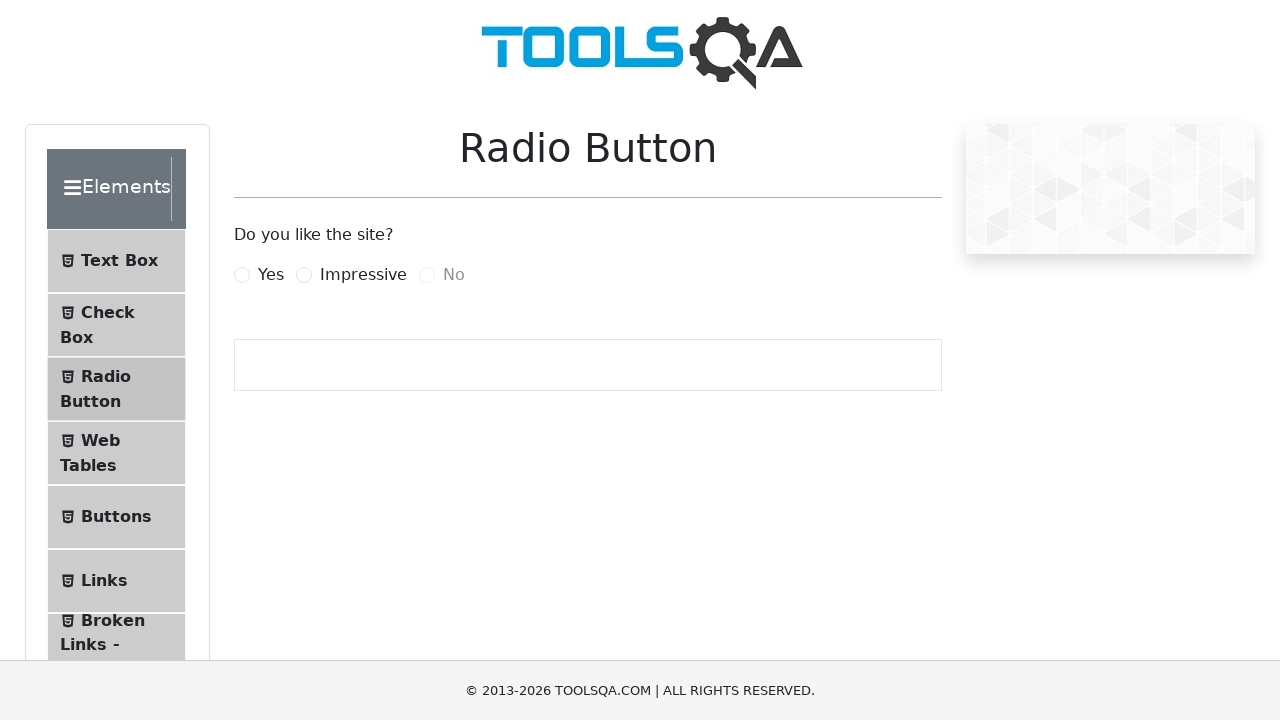

Clicked on Yes radio button using JavaScript execution
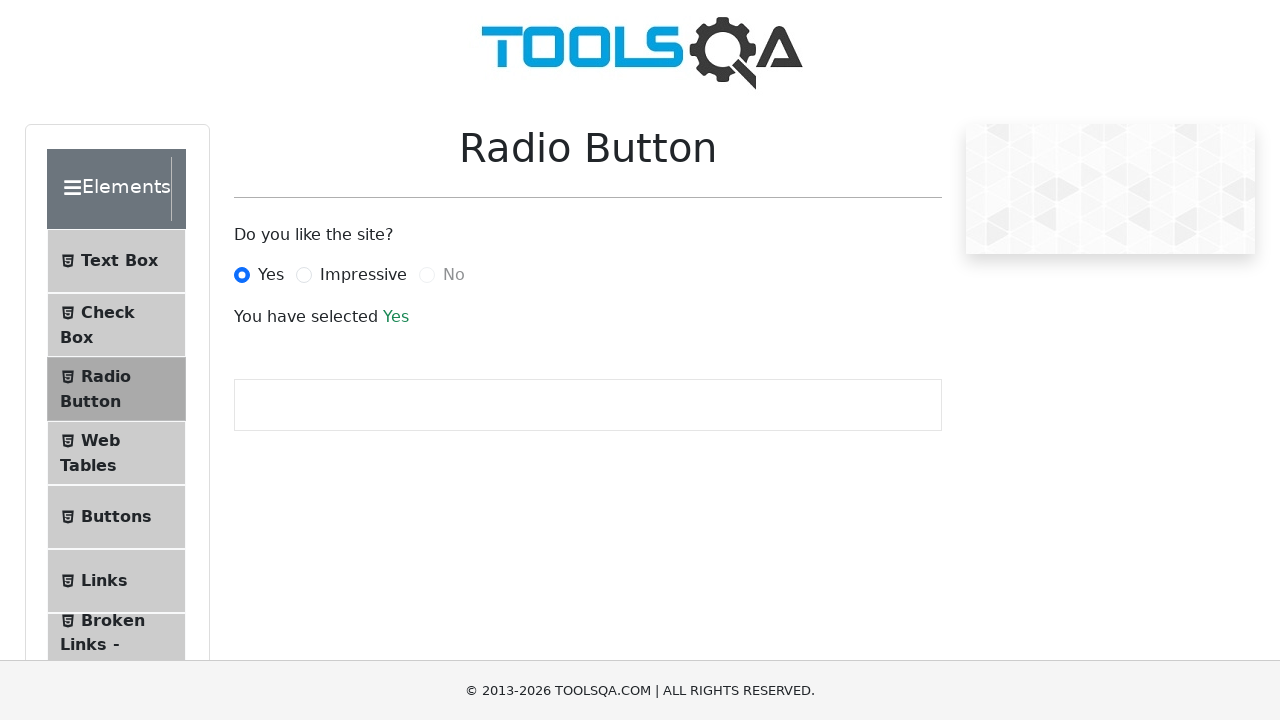

Verified Yes radio button is selected - success message displayed
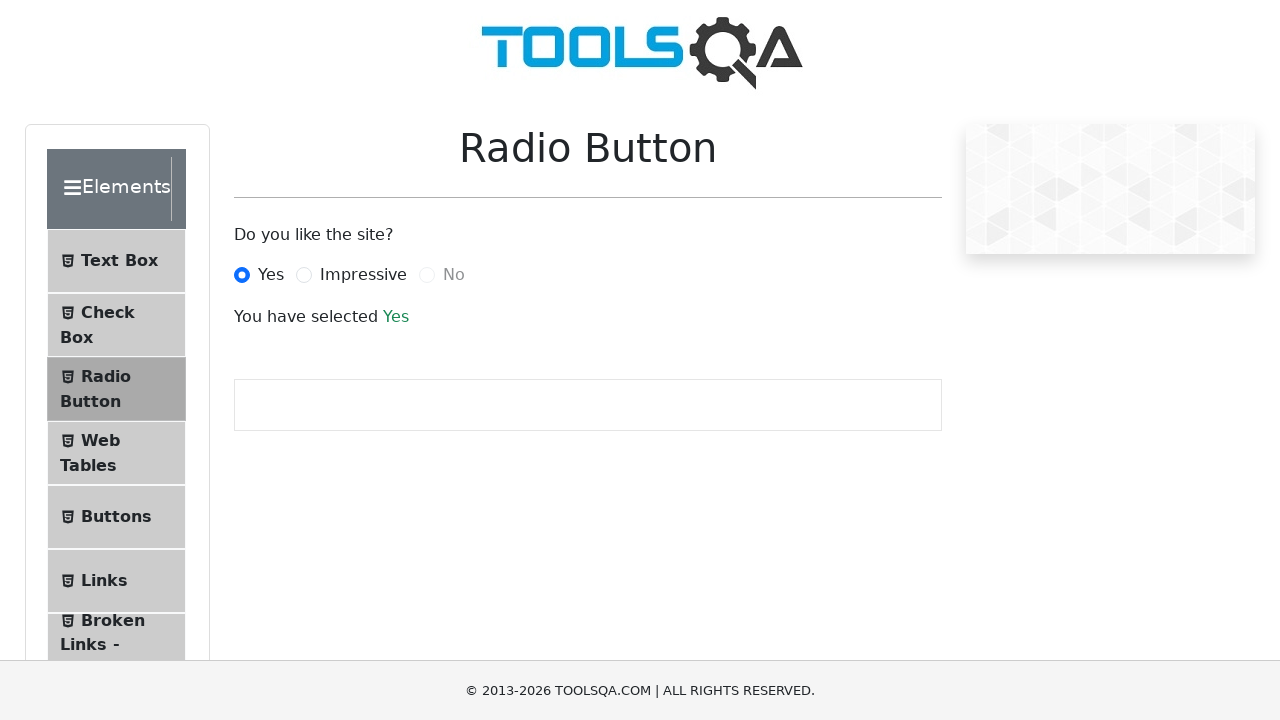

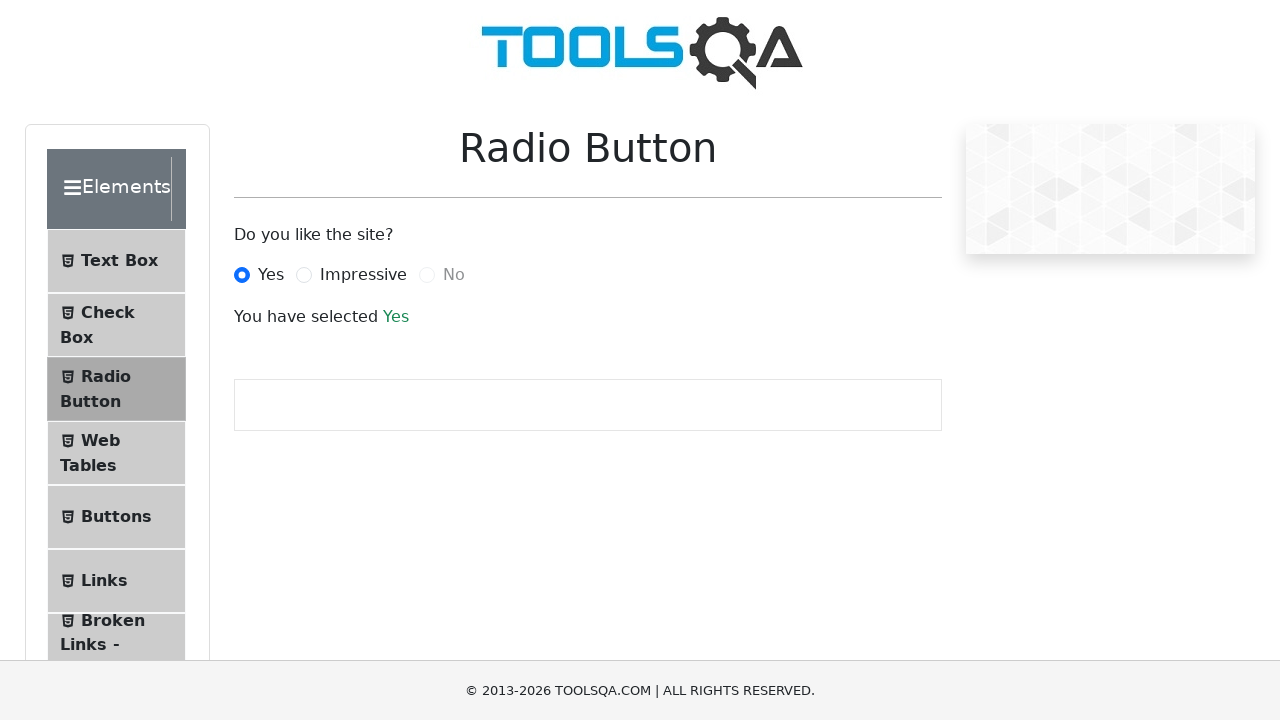